Tests drag and drop functionality by dragging a draggable element onto a droppable target

Starting URL: https://demoqa.com/droppable

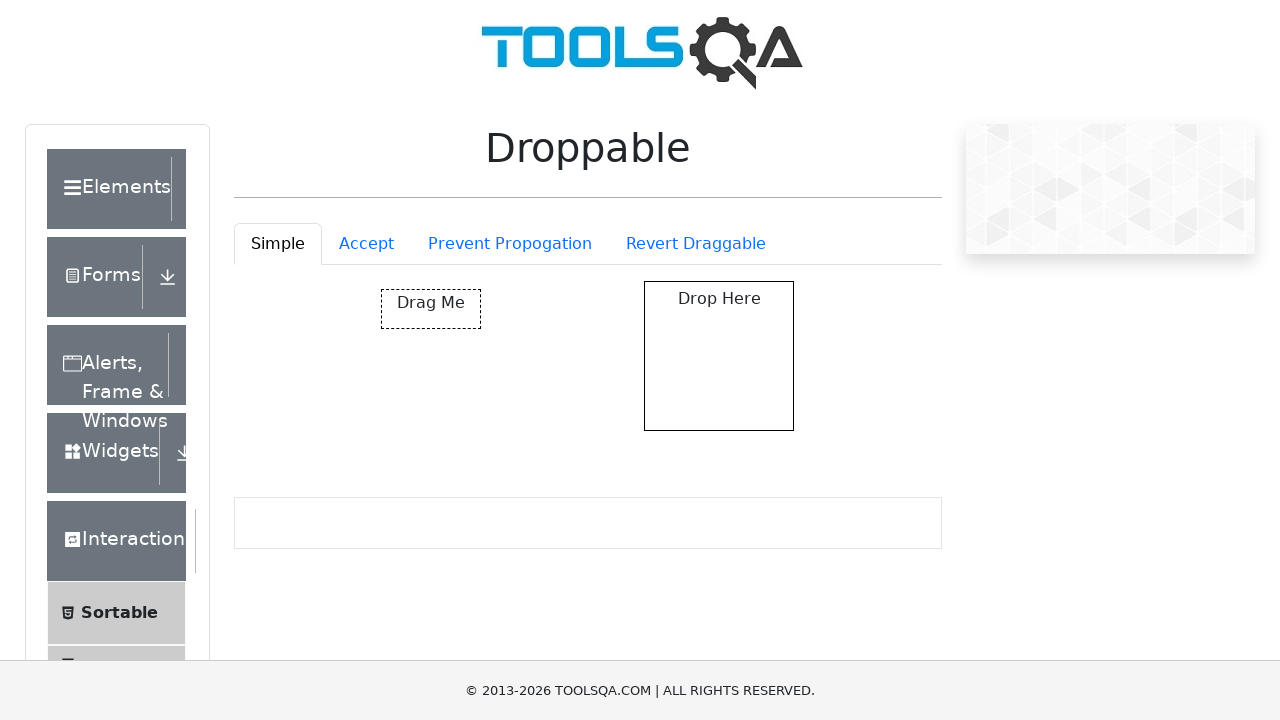

Waited for draggable element to be visible
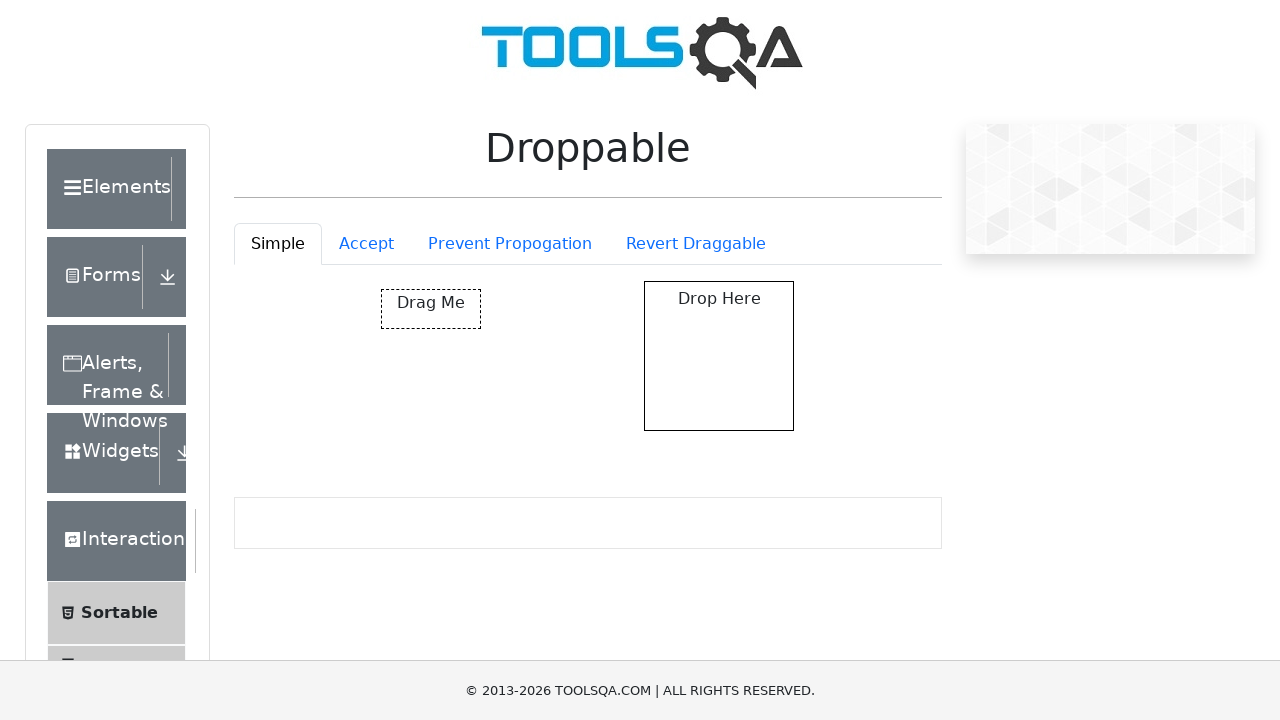

Dragged draggable element onto droppable target at (719, 356)
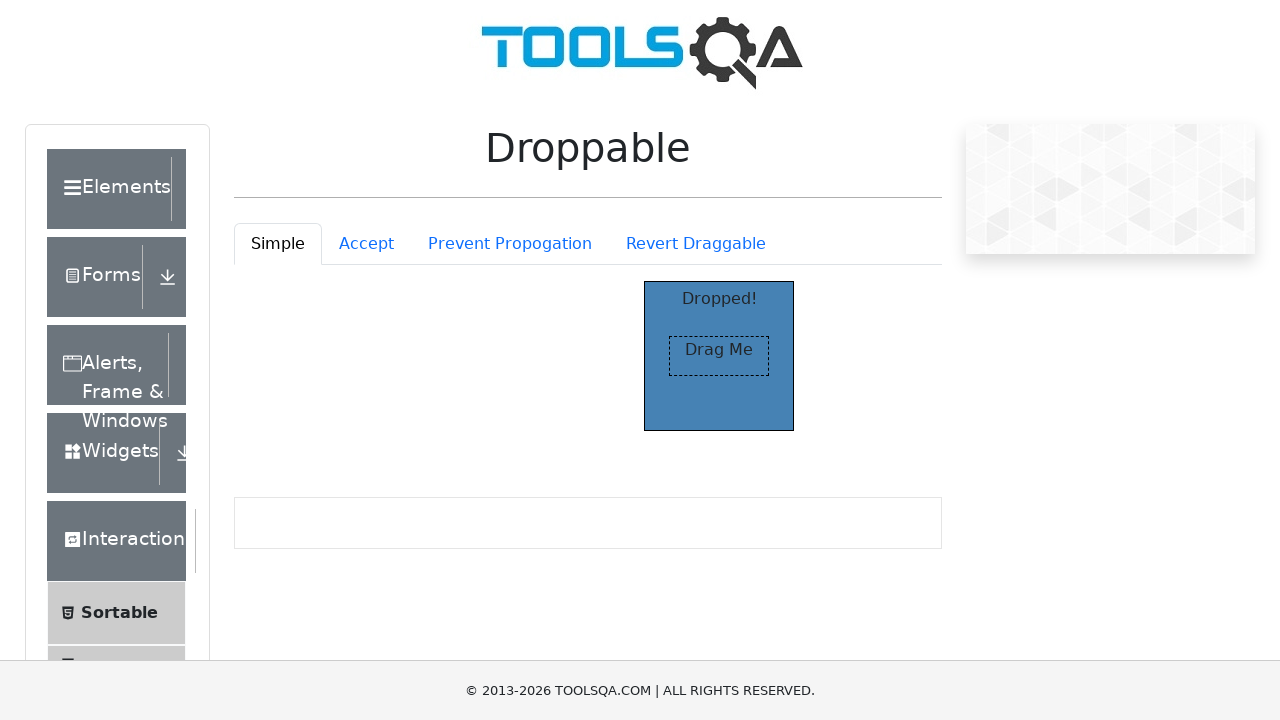

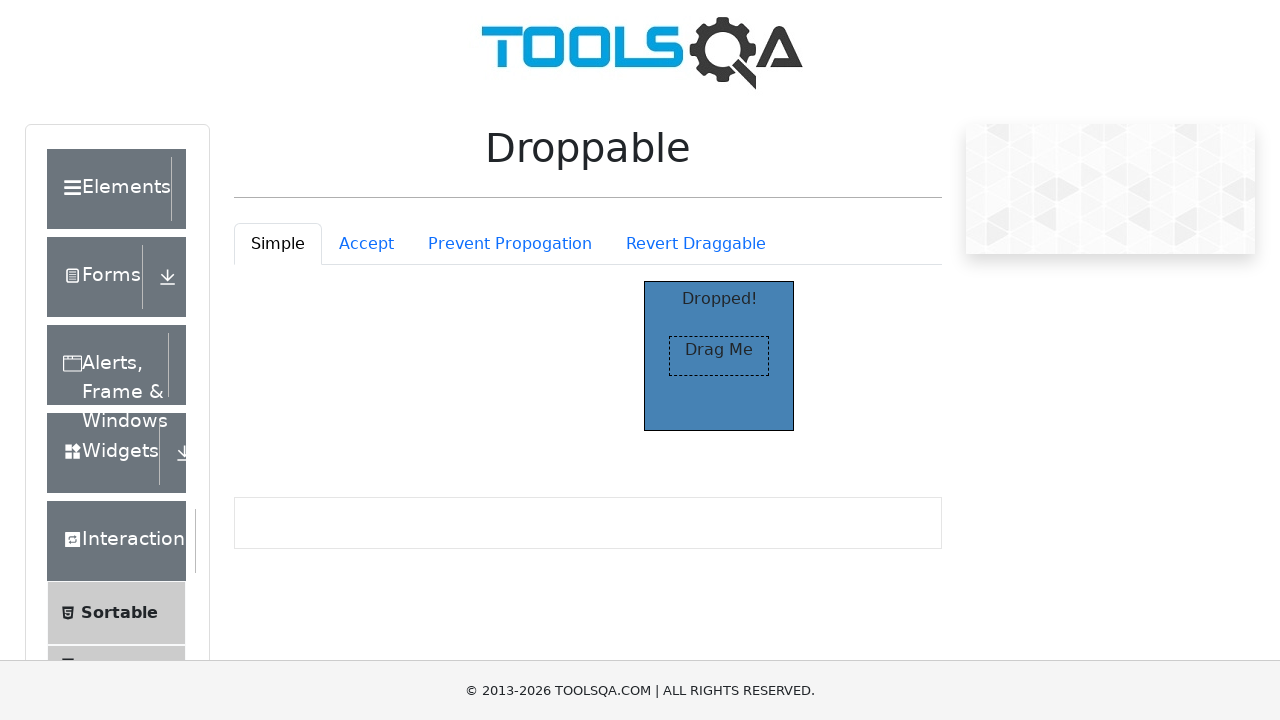